Navigates to the GreensTech Selenium course content page and verifies that a widget element with company/course information is present and visible.

Starting URL: http://greenstech.in/selenium-course-content.html

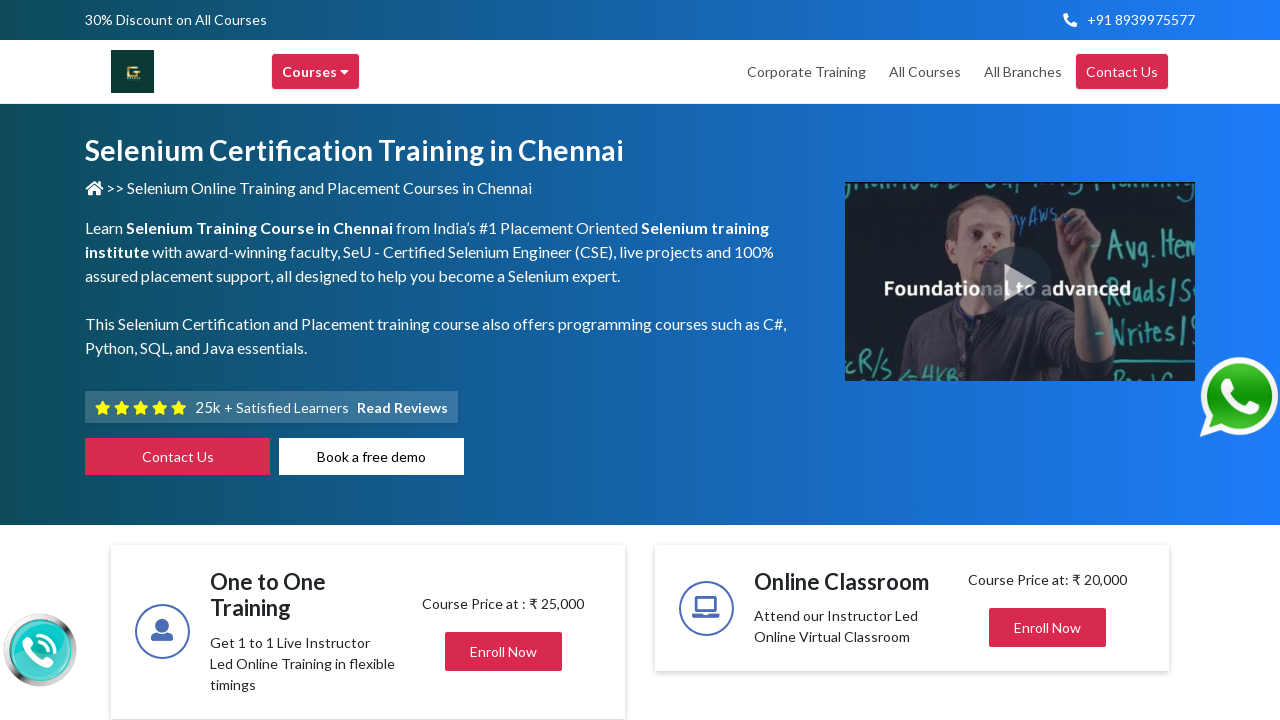

Widget element with company/course information loaded
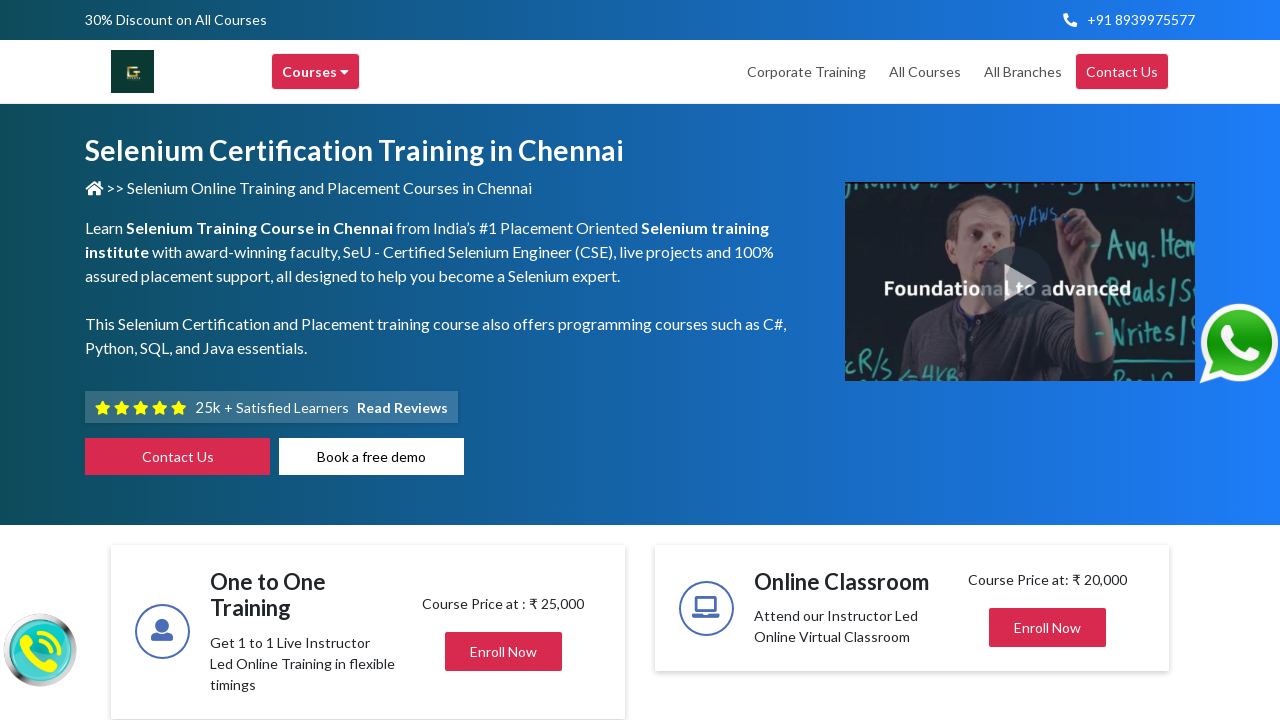

Widget element confirmed to be visible on the page
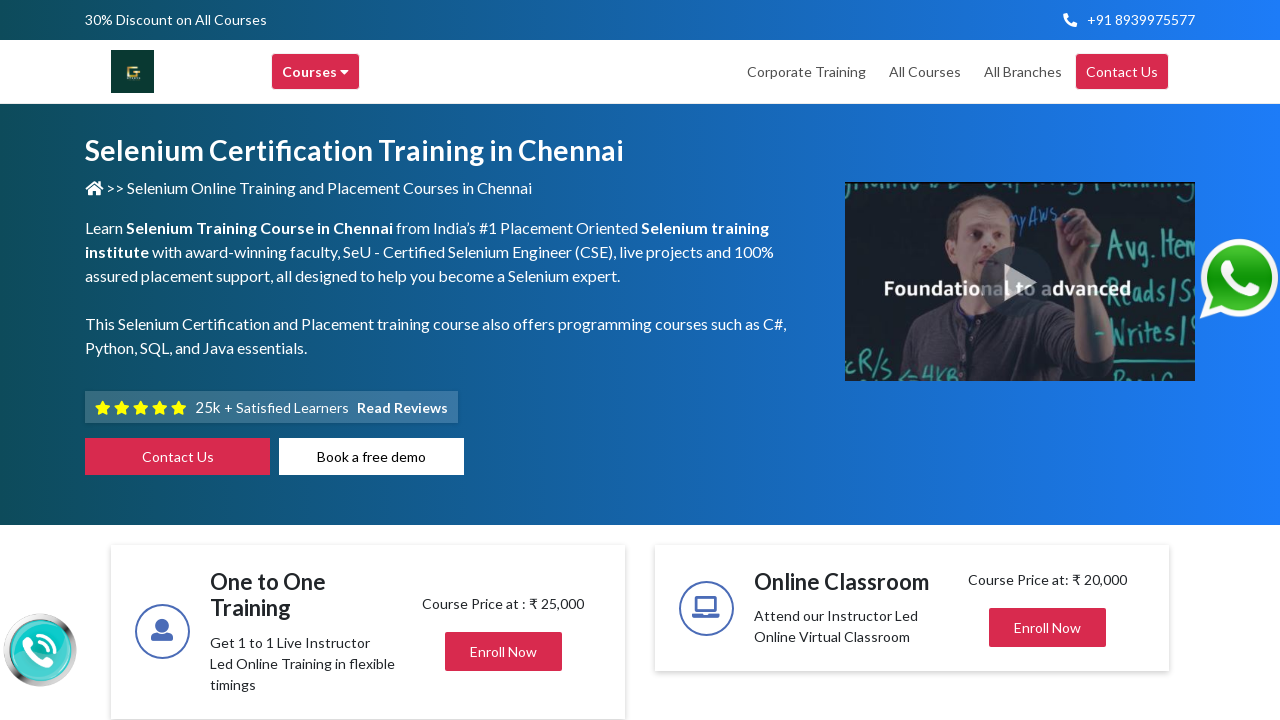

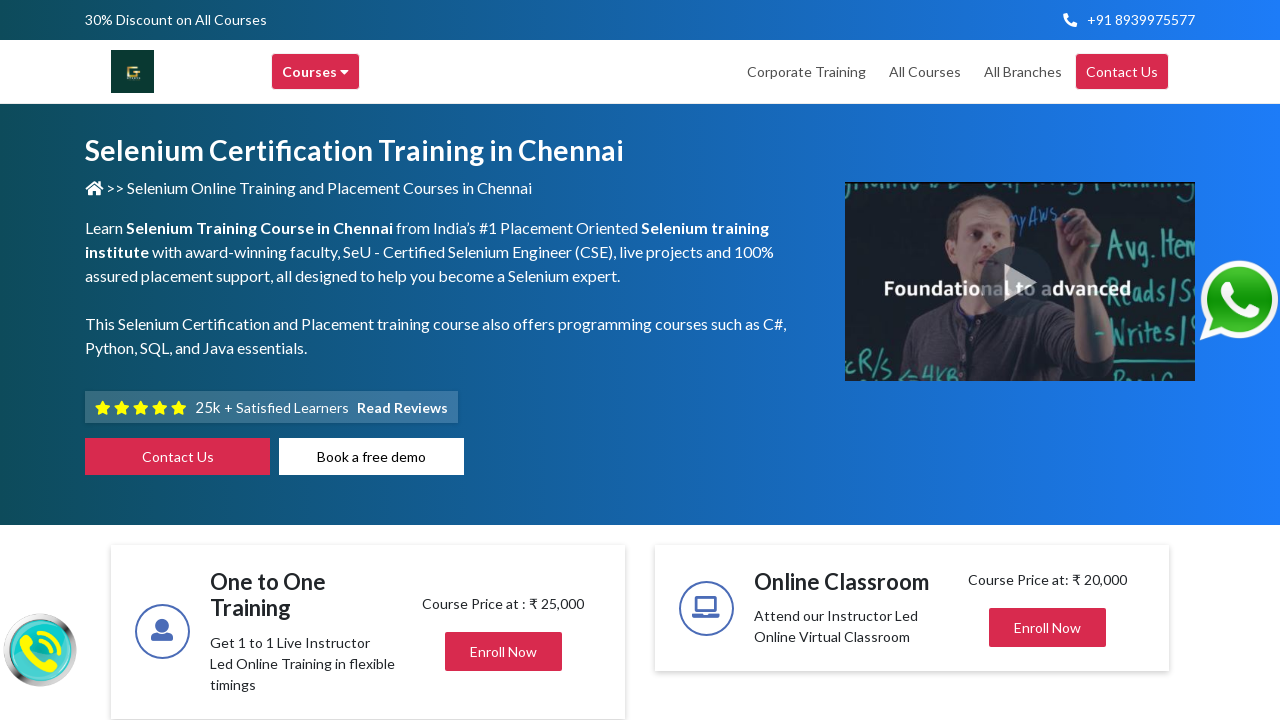